Tests JavaScript alert popup handling by clicking a "Try it" button inside an iframe, then accepting the alert dialog that appears.

Starting URL: https://www.w3schools.com/js/tryit.asp?filename=tryjs_alert

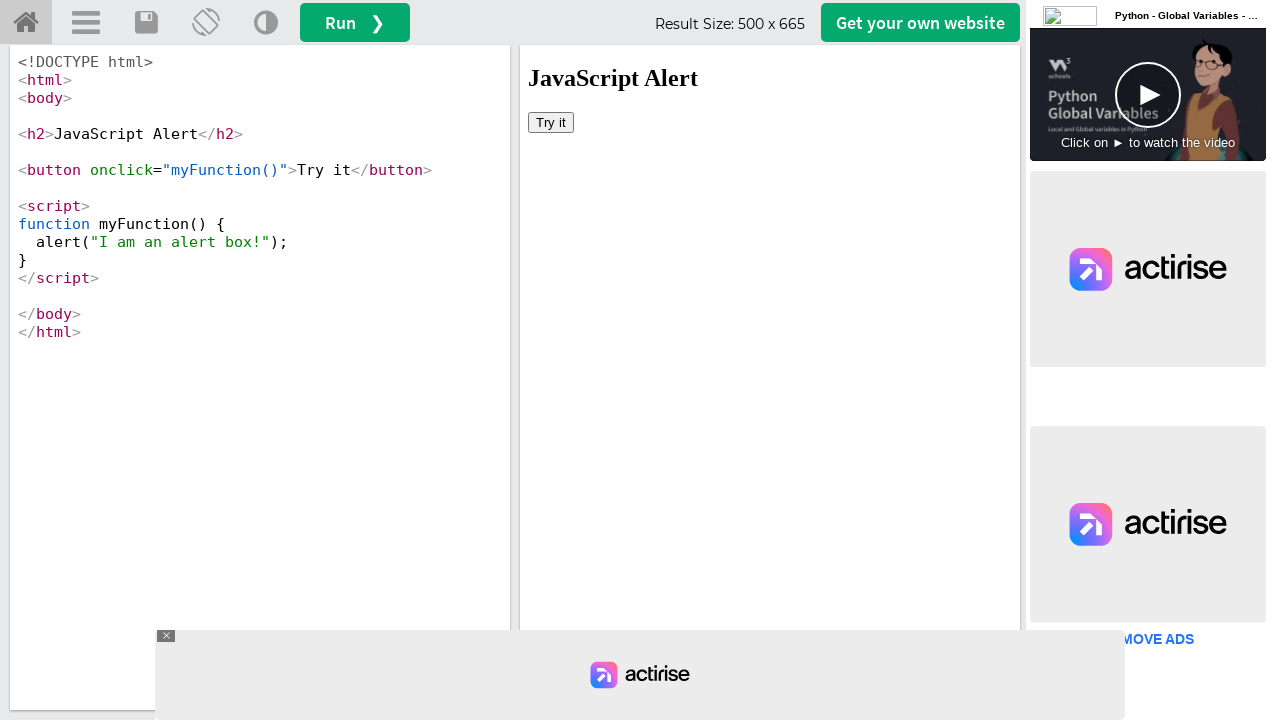

Located iframe with ID 'iframeResult'
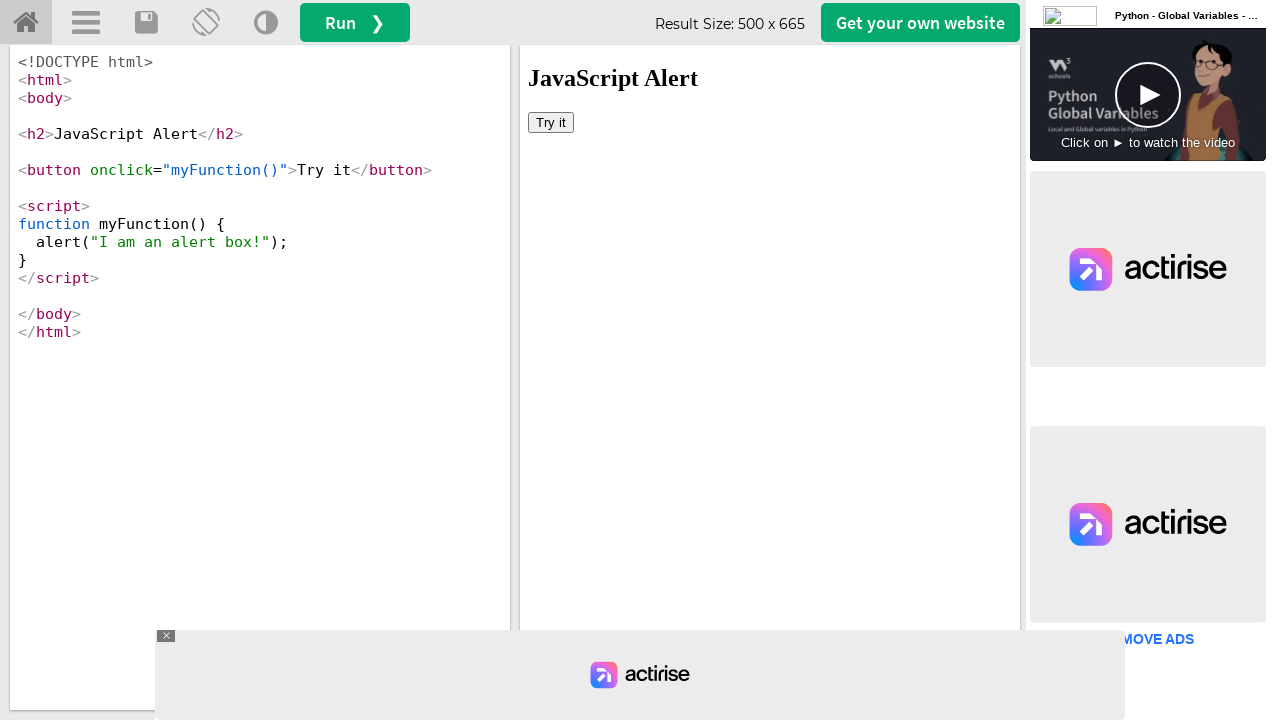

Clicked 'Try it' button inside iframe at (551, 122) on #iframeResult >> internal:control=enter-frame >> xpath=//button[text()='Try it']
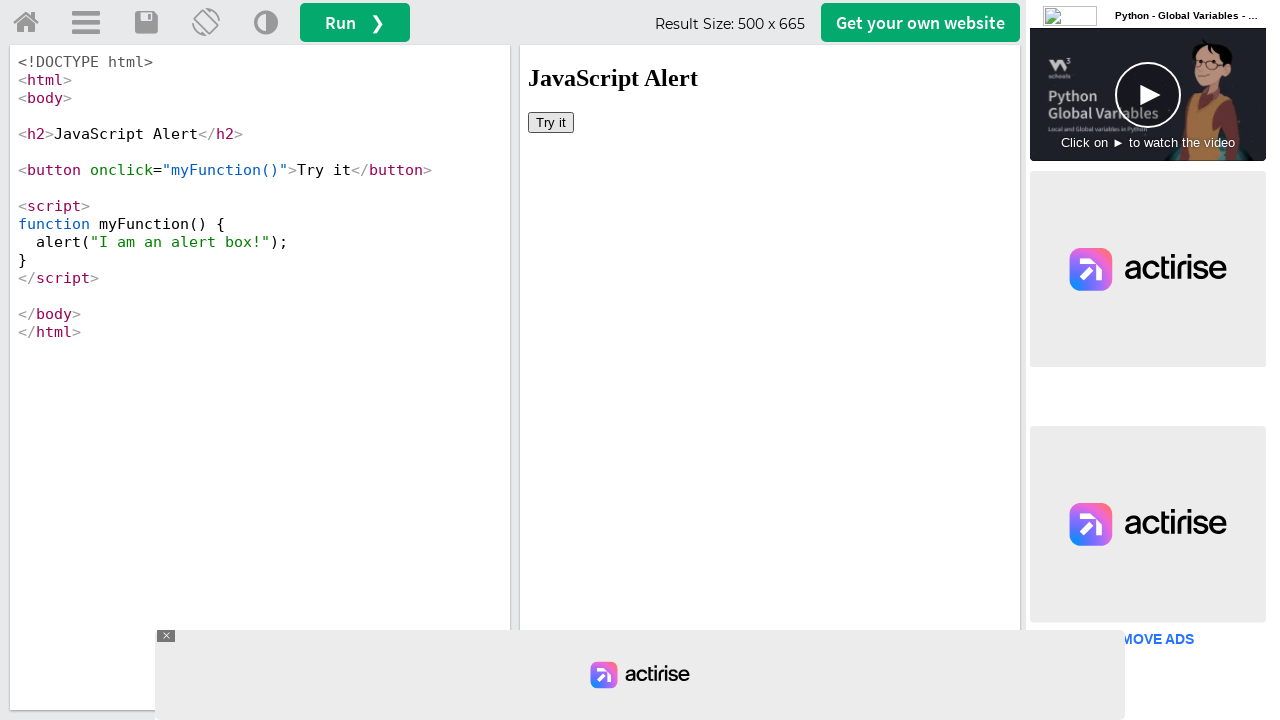

Set up dialog handler to accept alerts
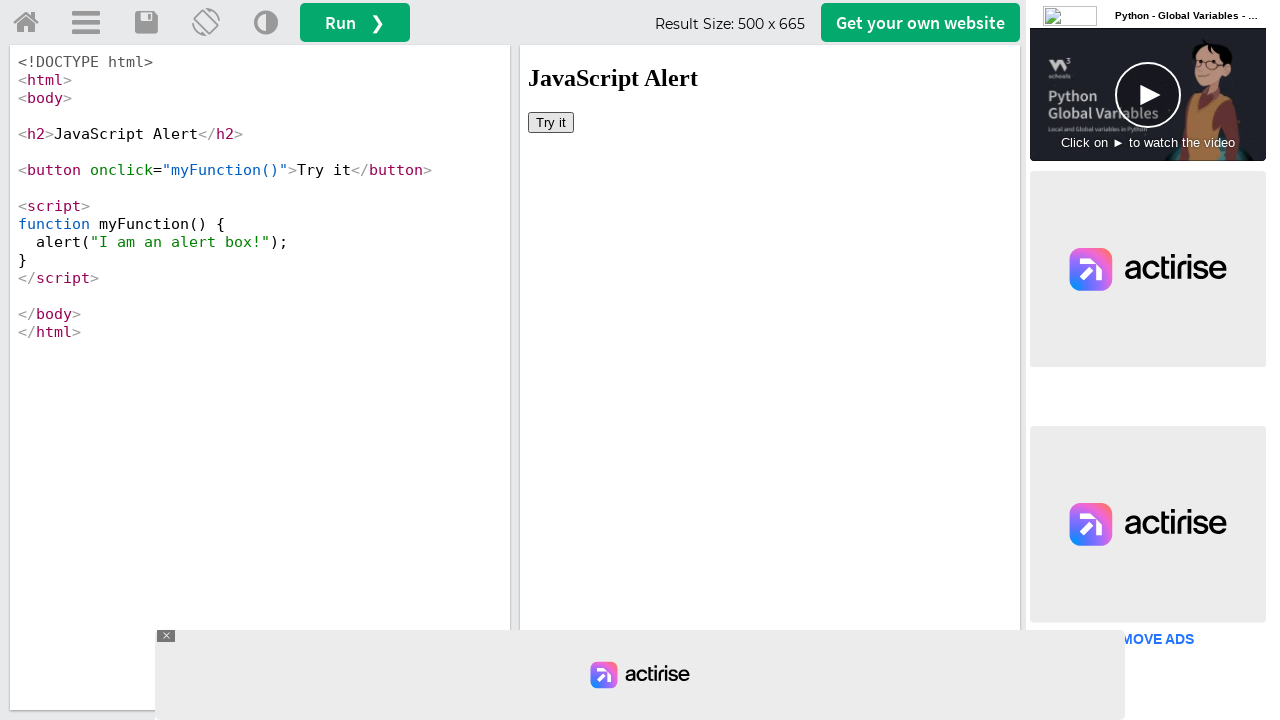

Set up one-time dialog handler to accept next alert
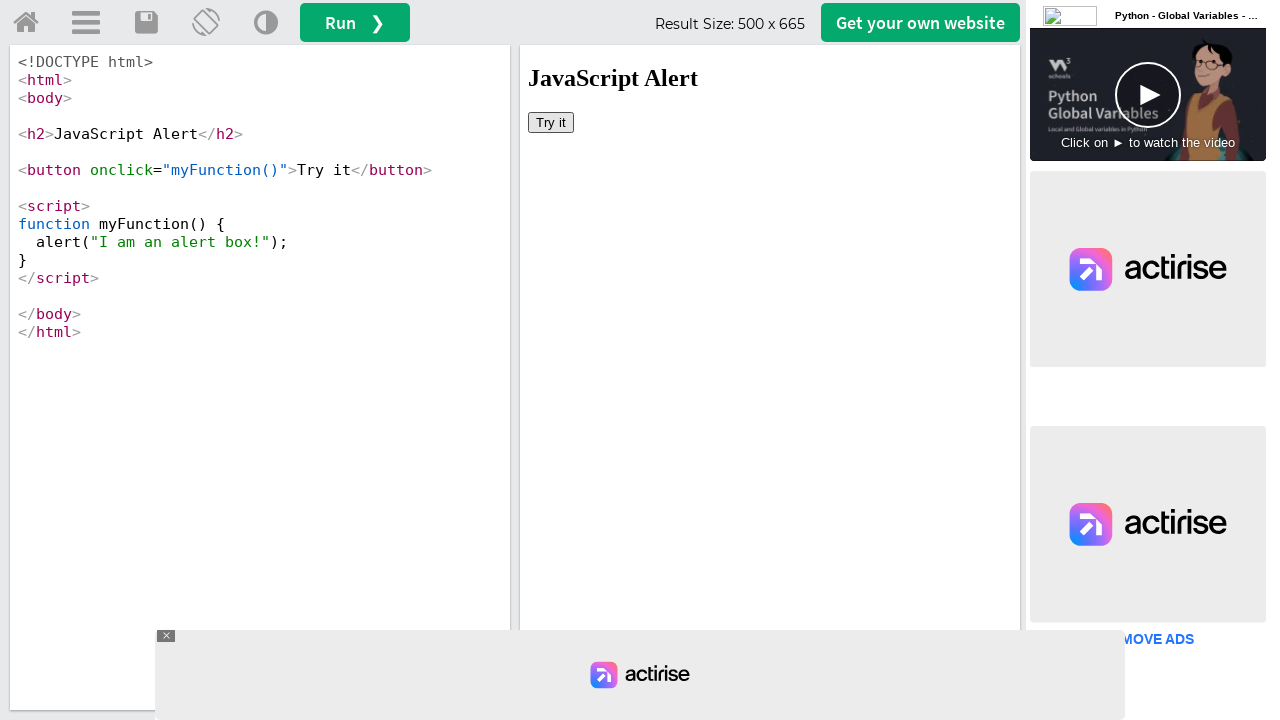

Clicked 'Try it' button again to trigger alert dialog at (551, 122) on #iframeResult >> internal:control=enter-frame >> xpath=//button[text()='Try it']
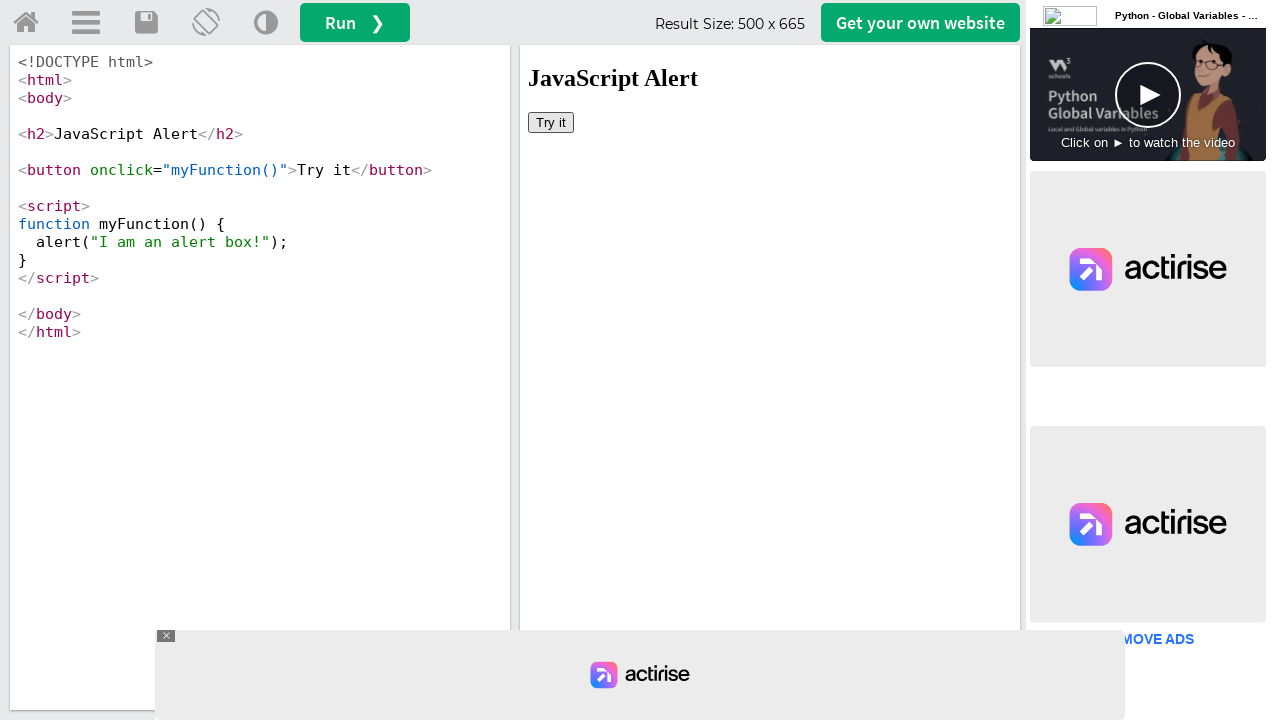

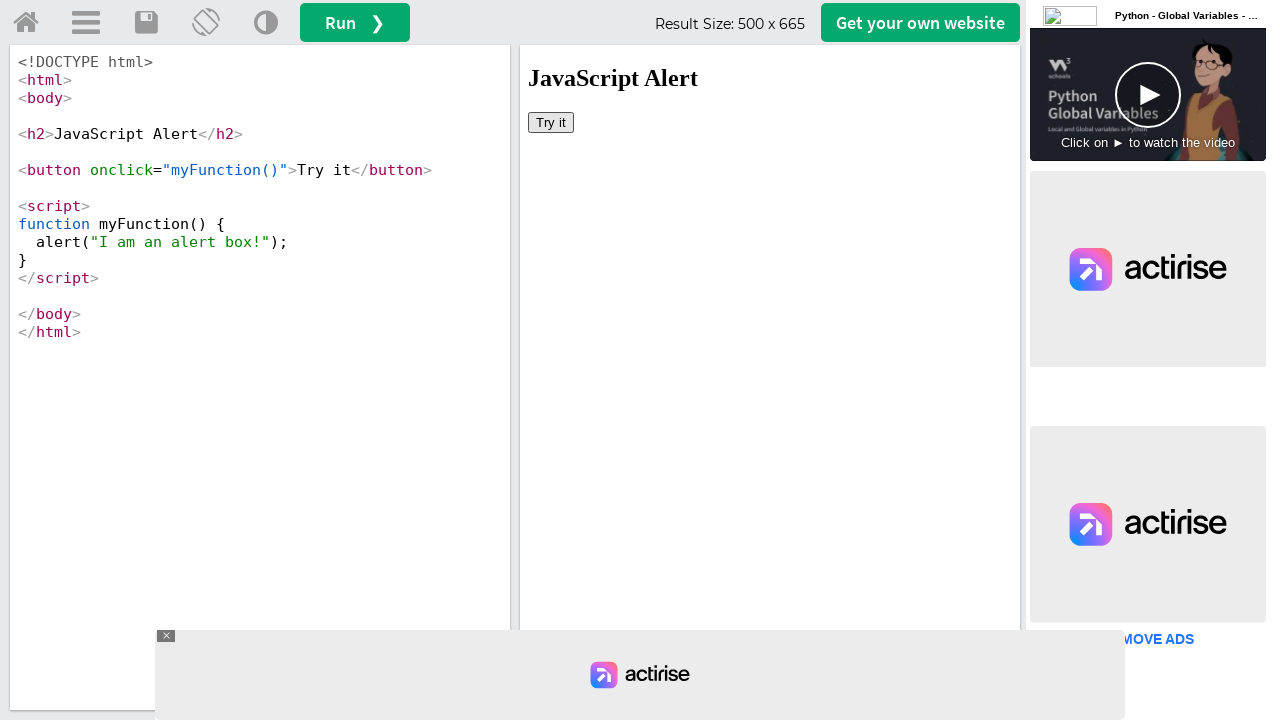